Navigates to China's railway ticket booking website (12306.cn) and verifies that the departure station input field is present on the page.

Starting URL: https://www.12306.cn/index/

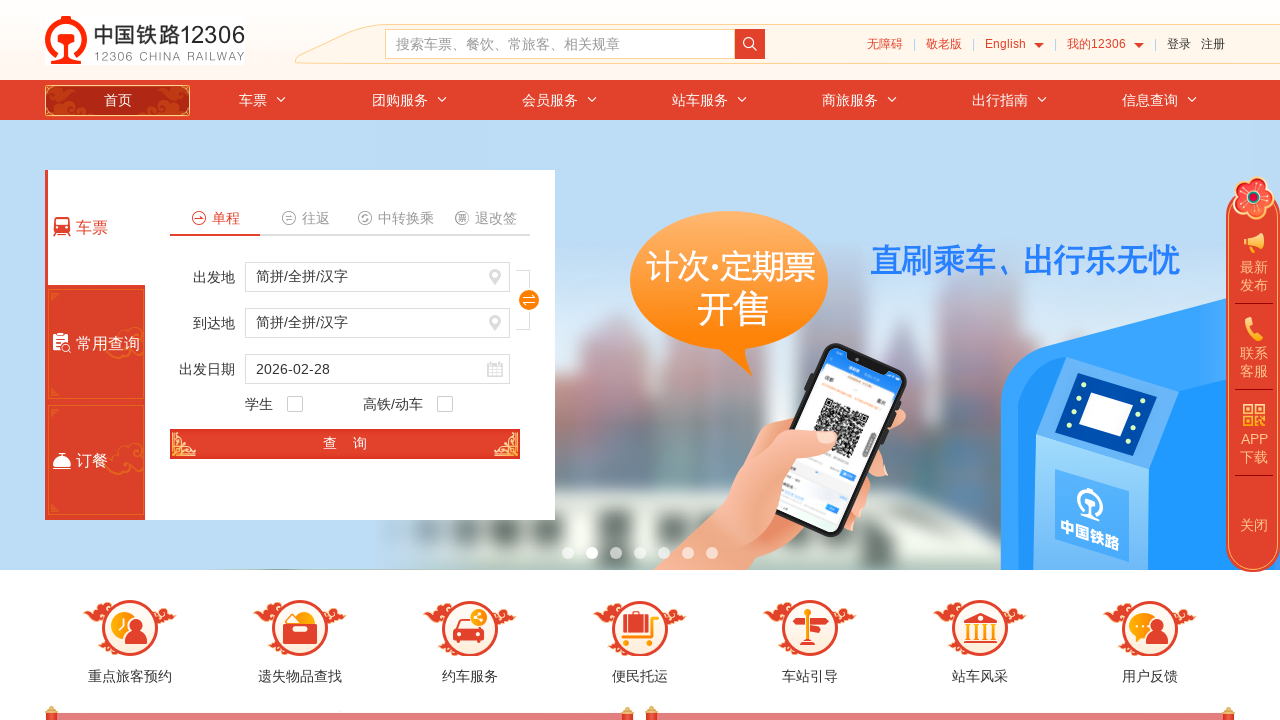

Waited for departure station input field selector '#fromStationText' to be present
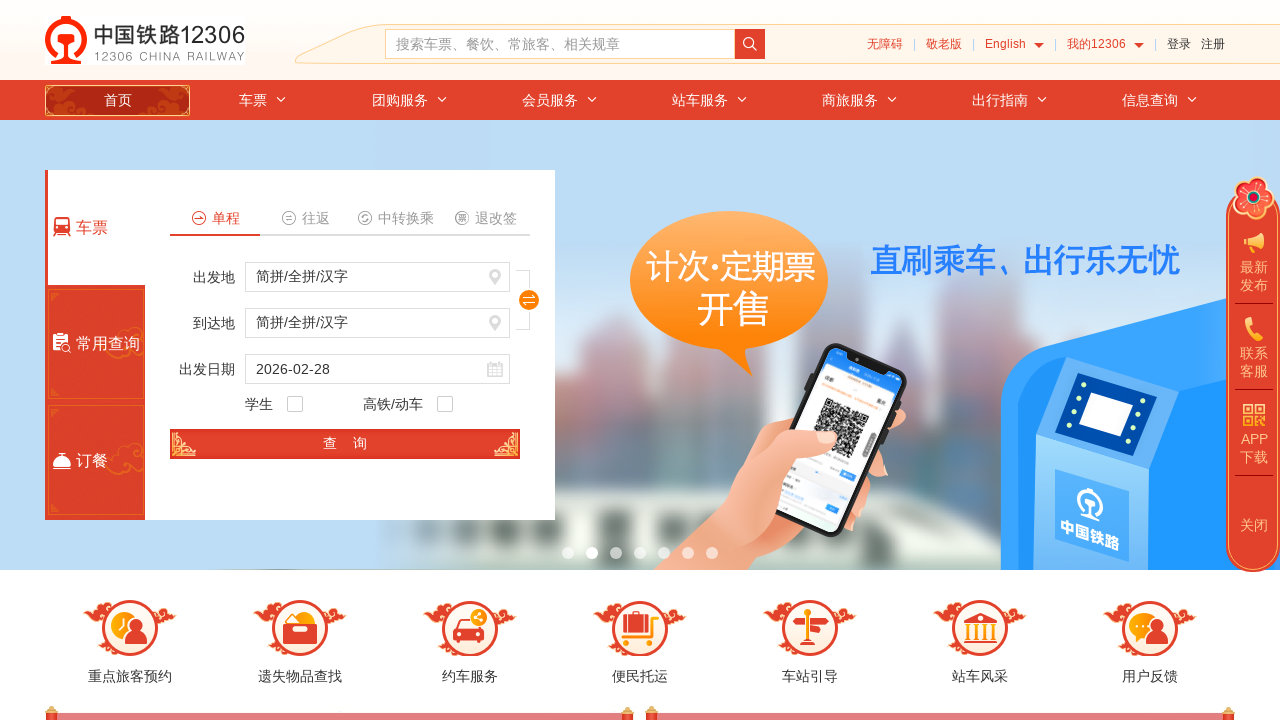

Located the departure station input field element
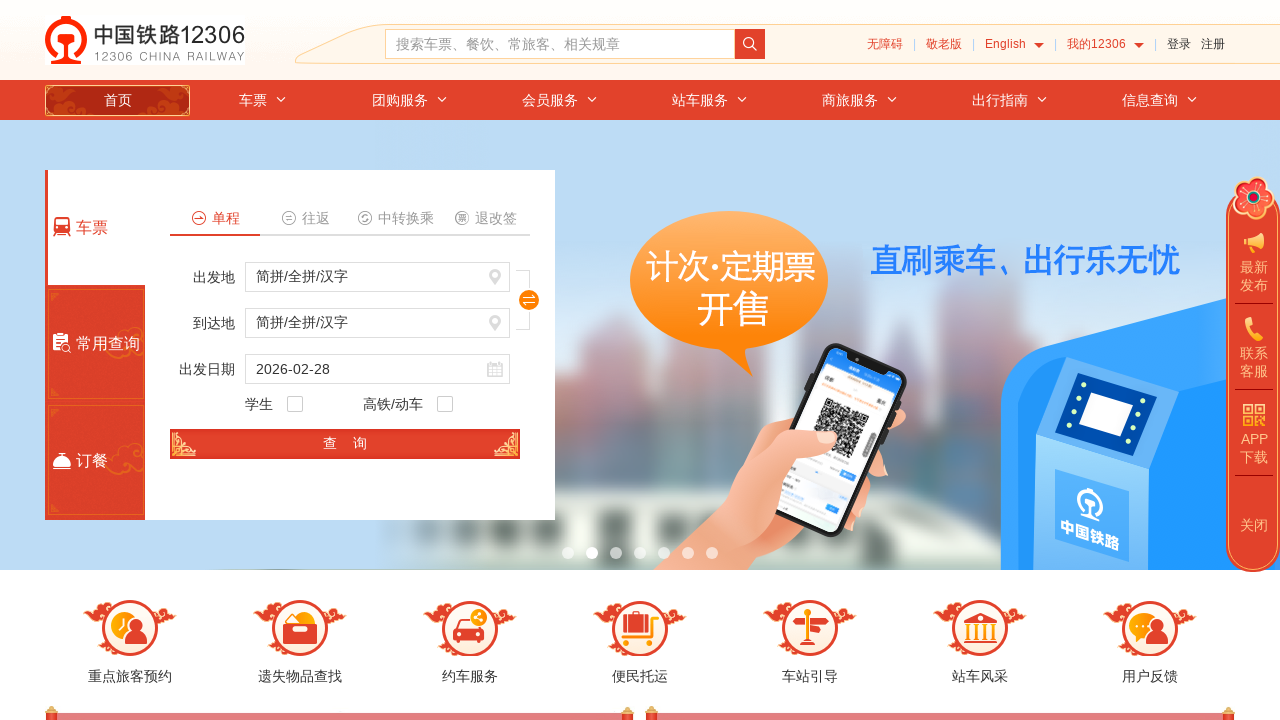

Verified that the departure station input field is visible on the page
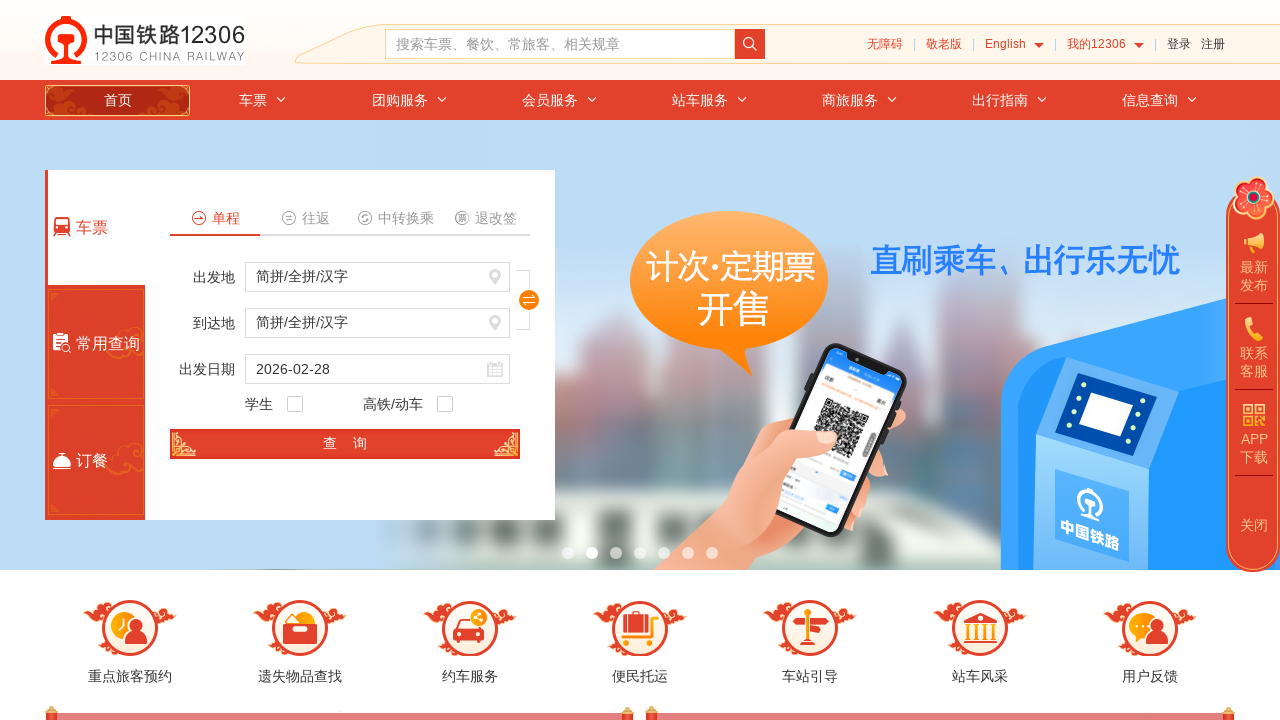

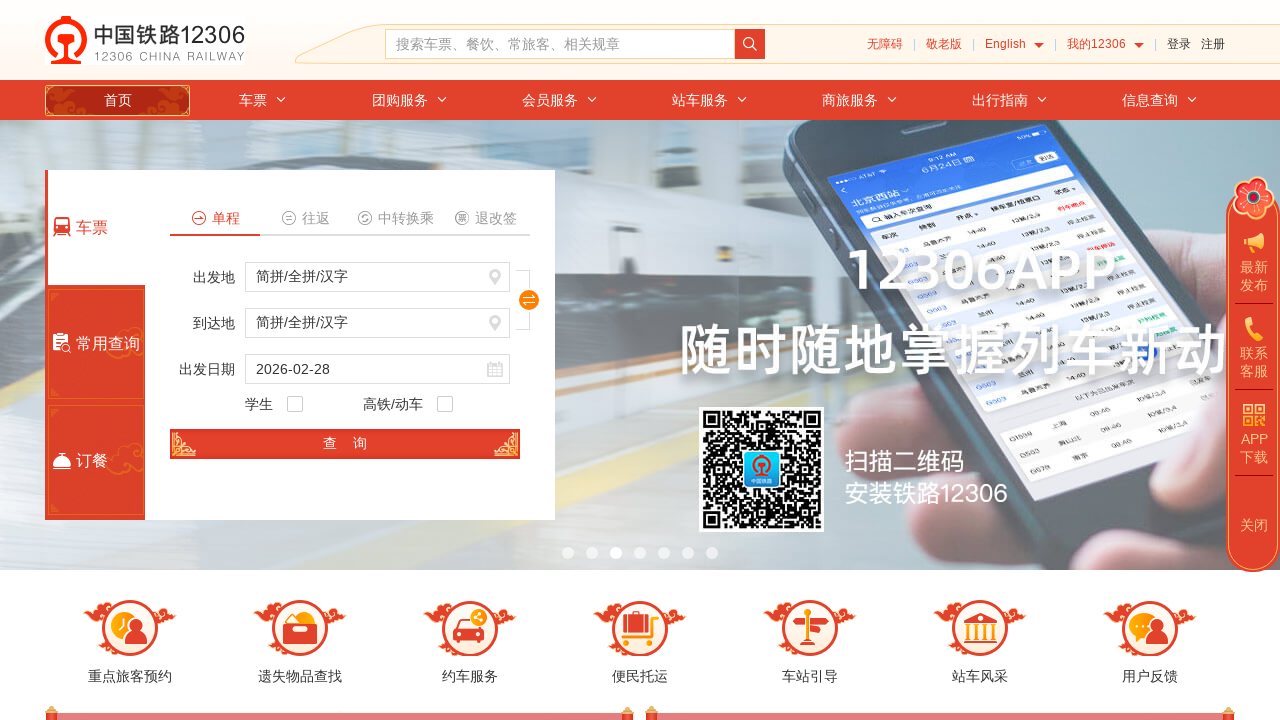